Tests MetLife website navigation by clicking on the Solutions dropdown, then clicking on the Dental link, and verifying the headline title is displayed on the Dental page.

Starting URL: https://www.metlife.com

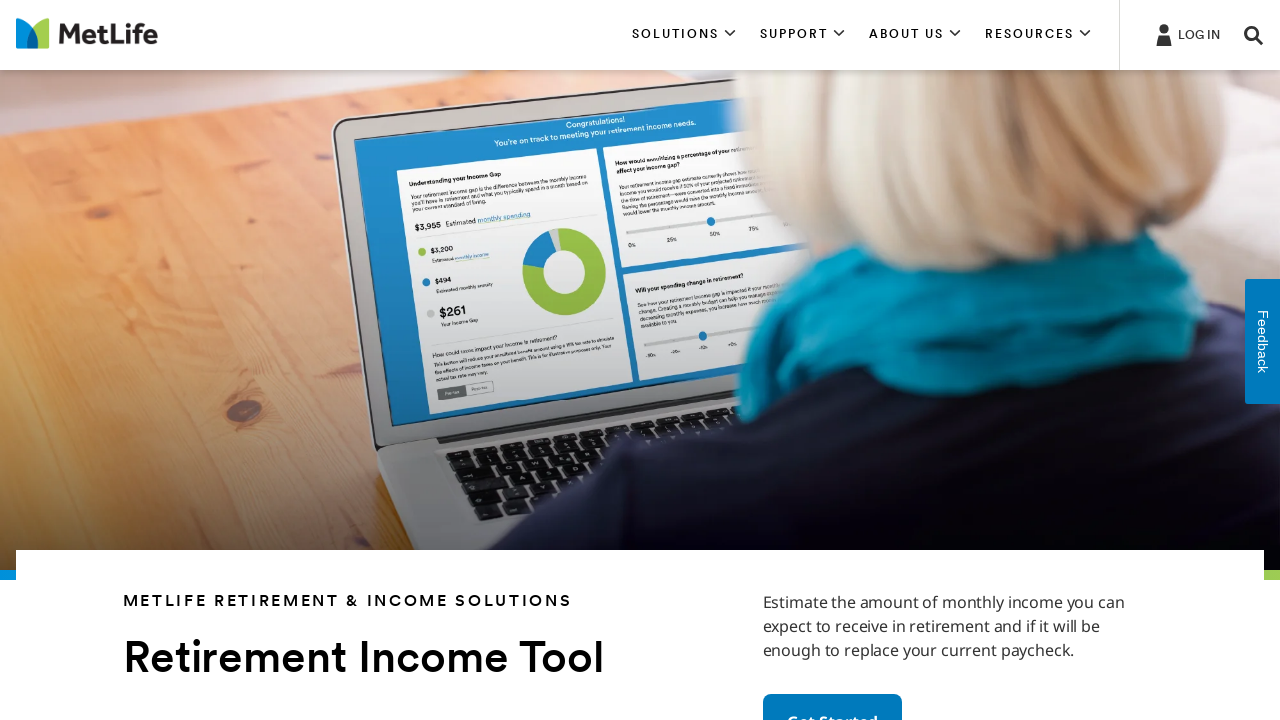

Clicked on Solutions dropdown at (684, 35) on xpath=//*[contains(text(), 'SOLUTIONS')] >> nth=0
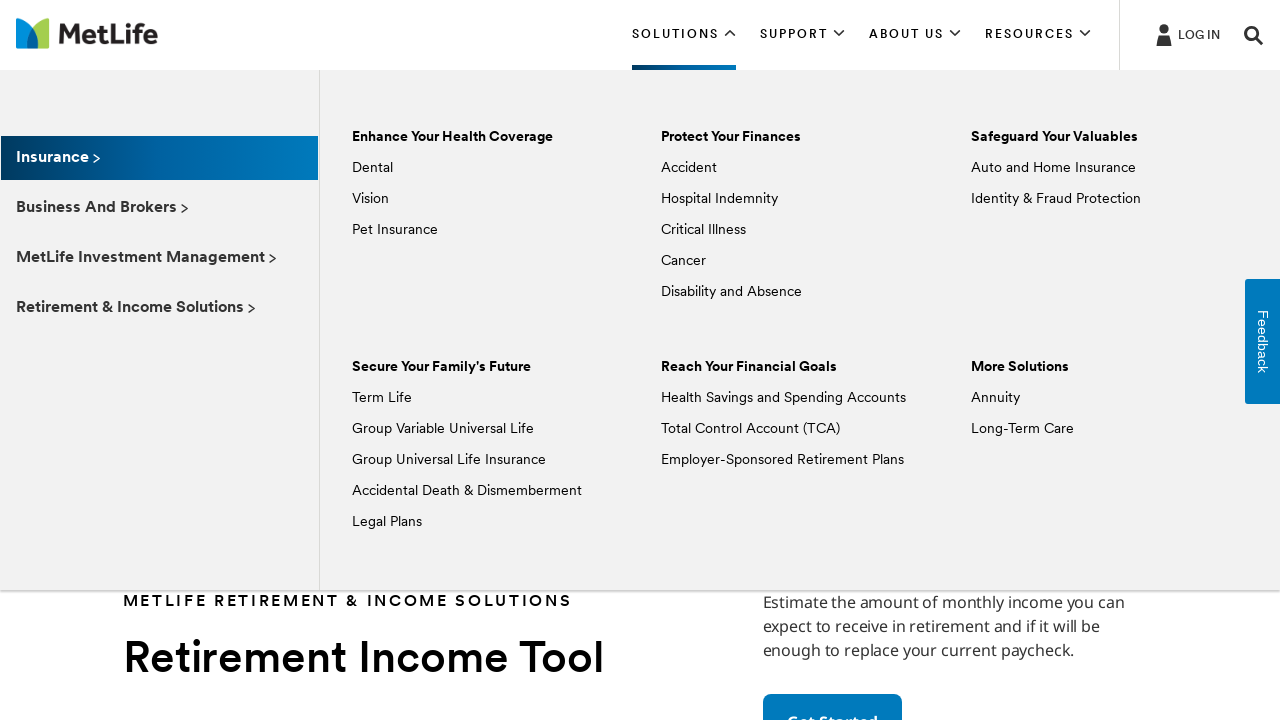

Clicked on Dental link at (372, 168) on xpath=//*[text() = 'Dental']
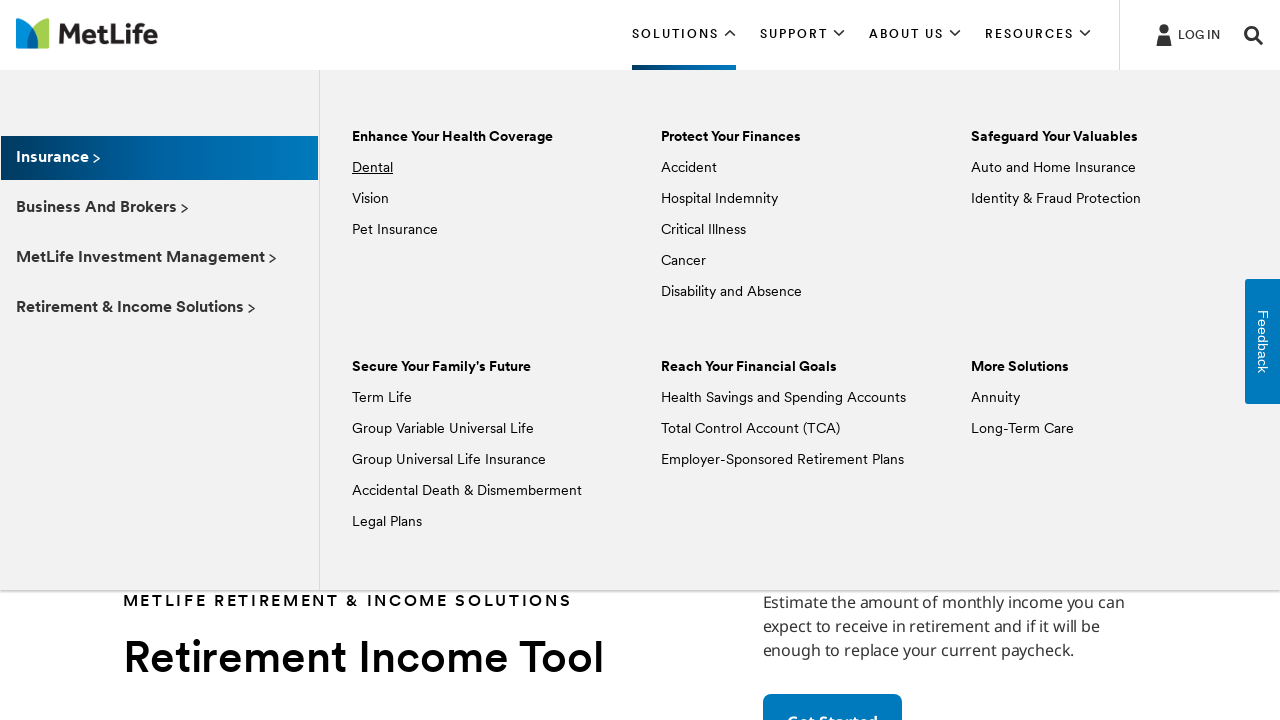

Waited for headline title to load on Dental page
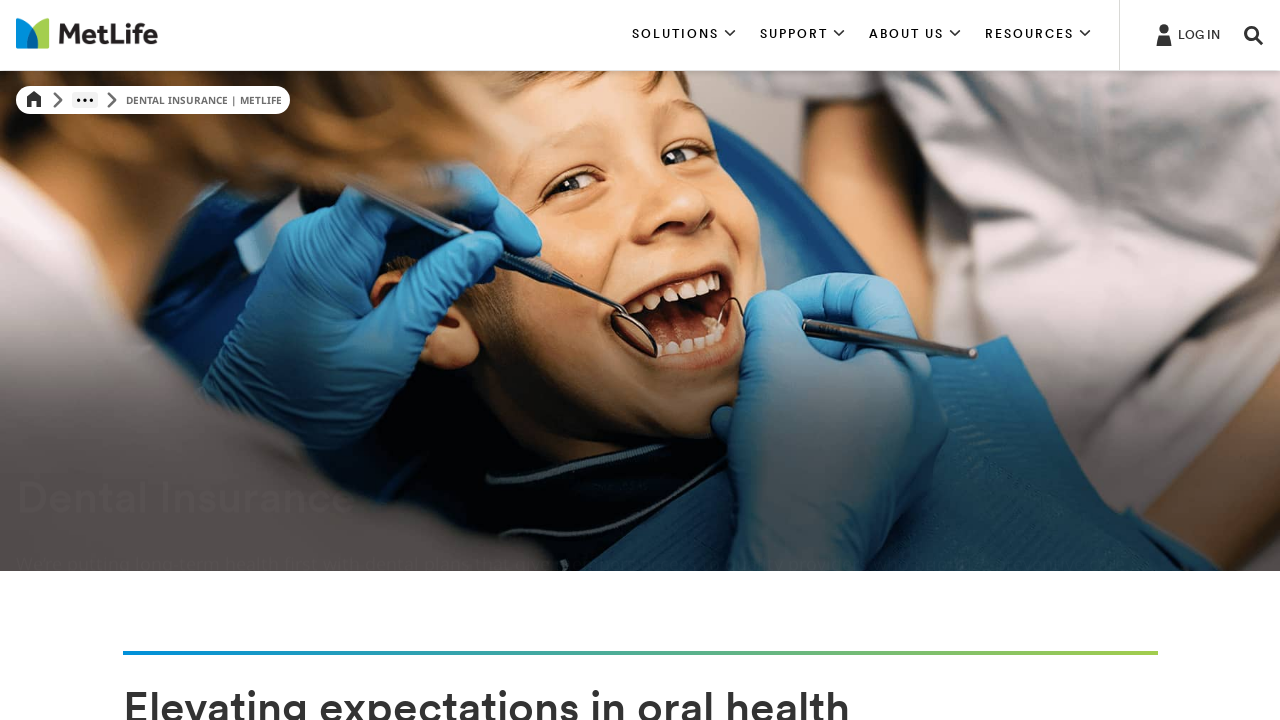

Retrieved headline title text: 
                                    Dental Insurance
                                
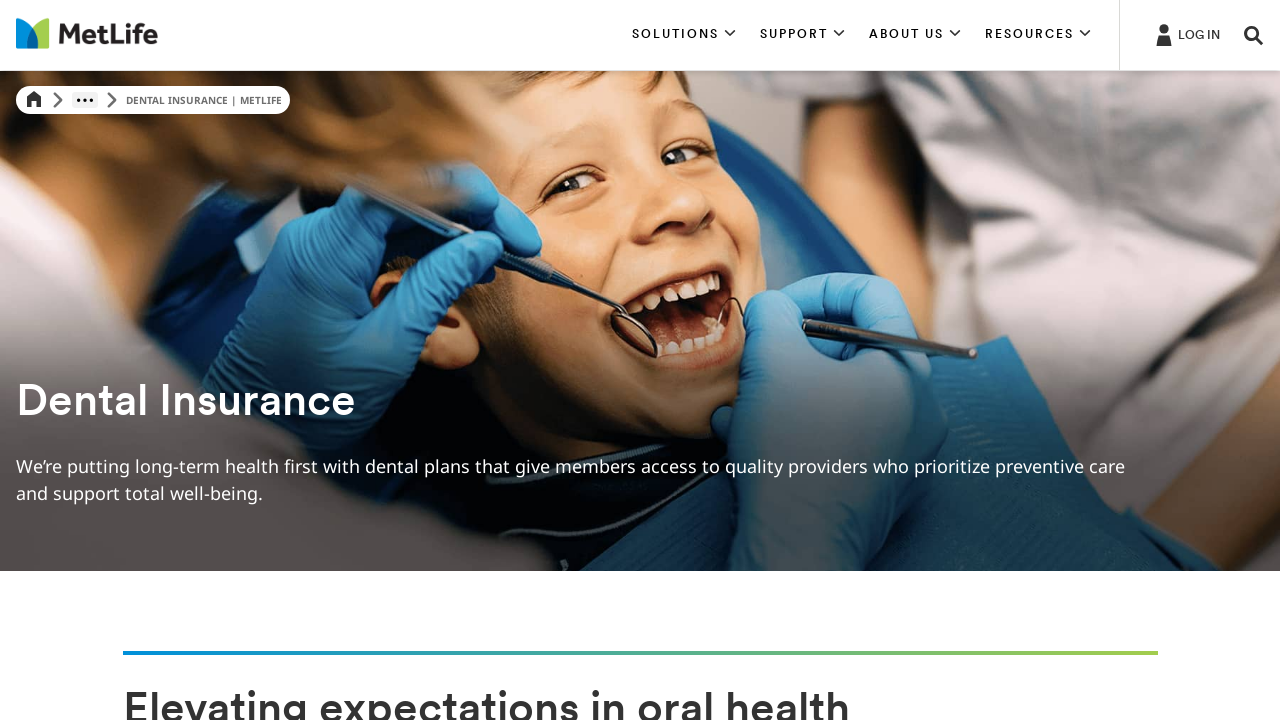

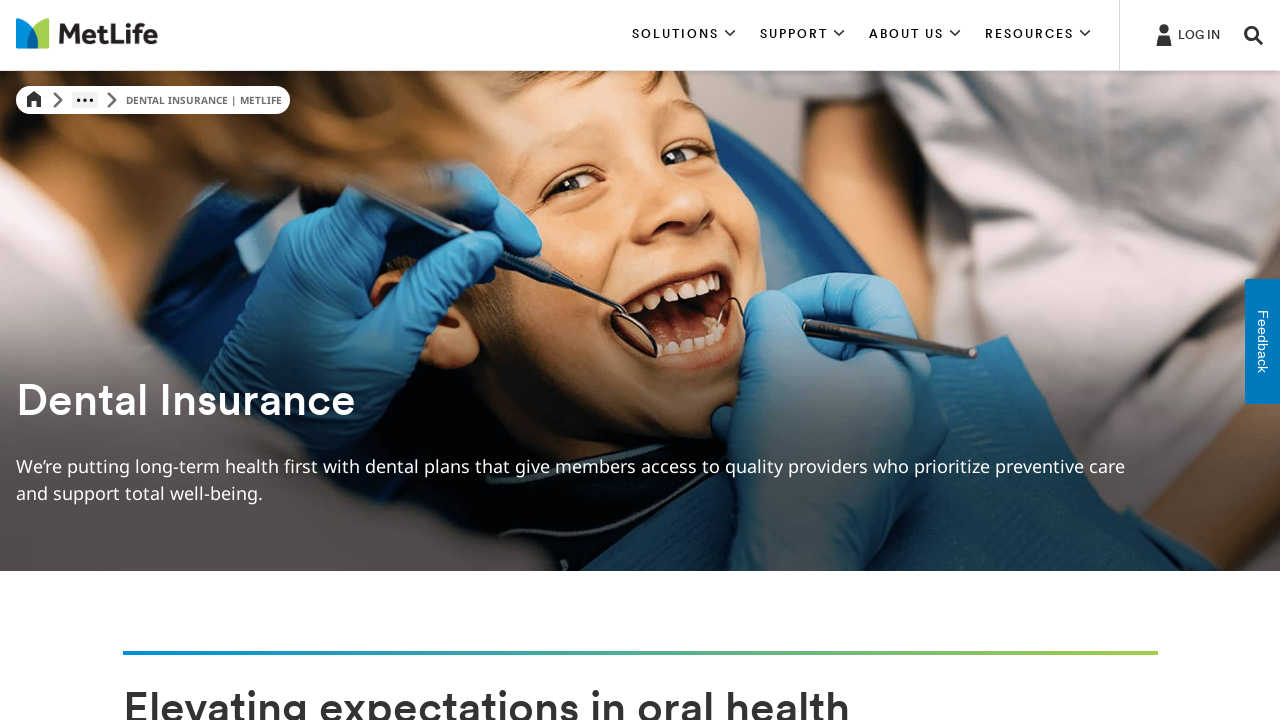